Tests opening multiple windows and closing one of them

Starting URL: https://the-internet.herokuapp.com/

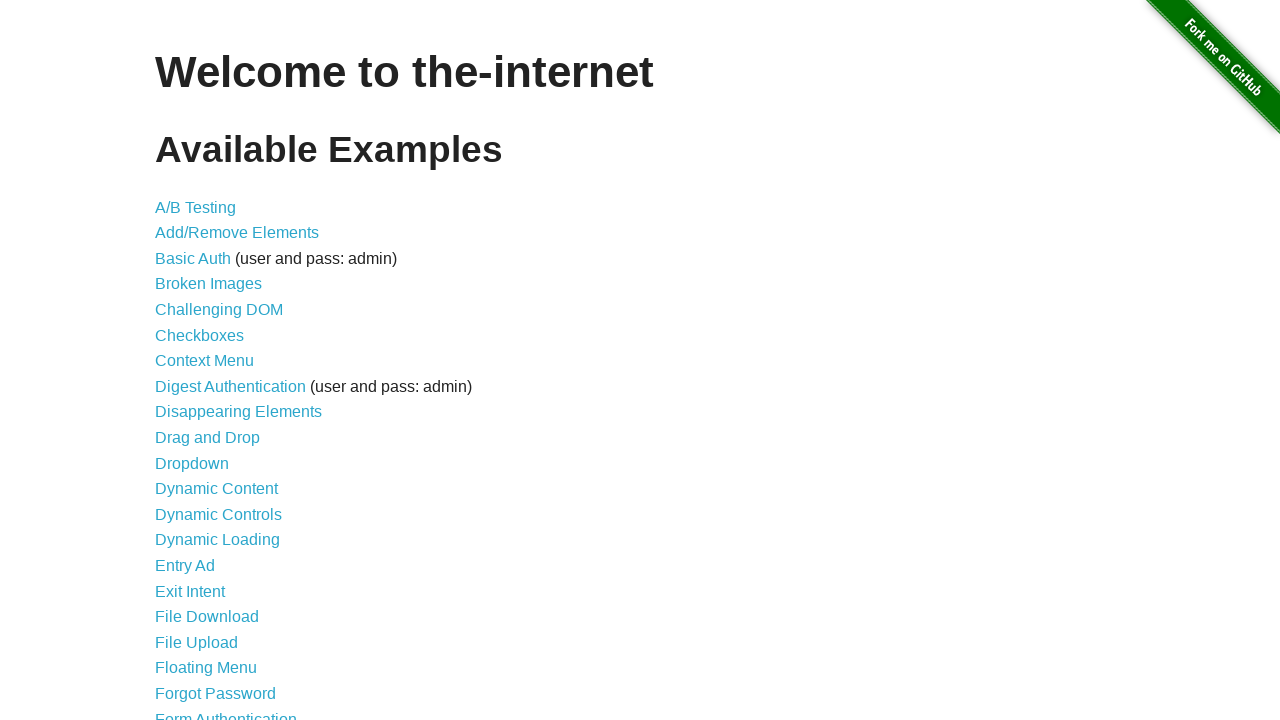

Clicked on multiple windows link at (218, 369) on a[href='/windows']
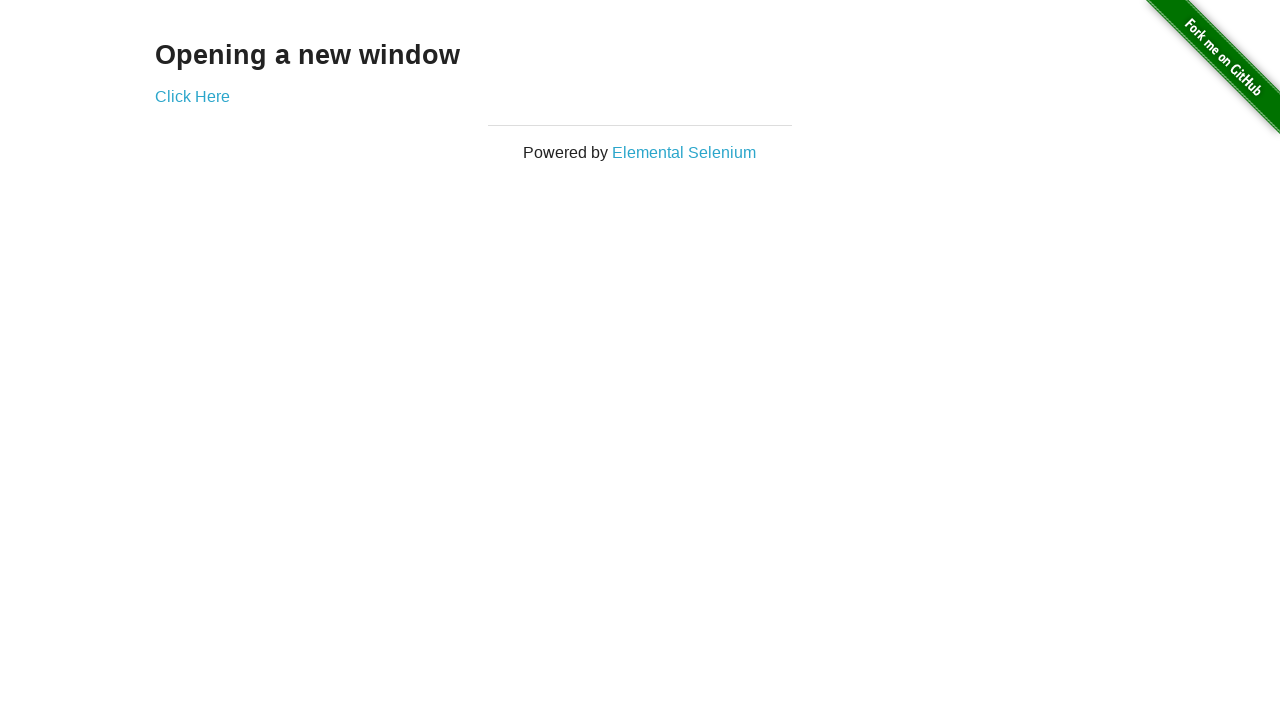

Clicked to open new window at (192, 96) on a[href='/windows/new']
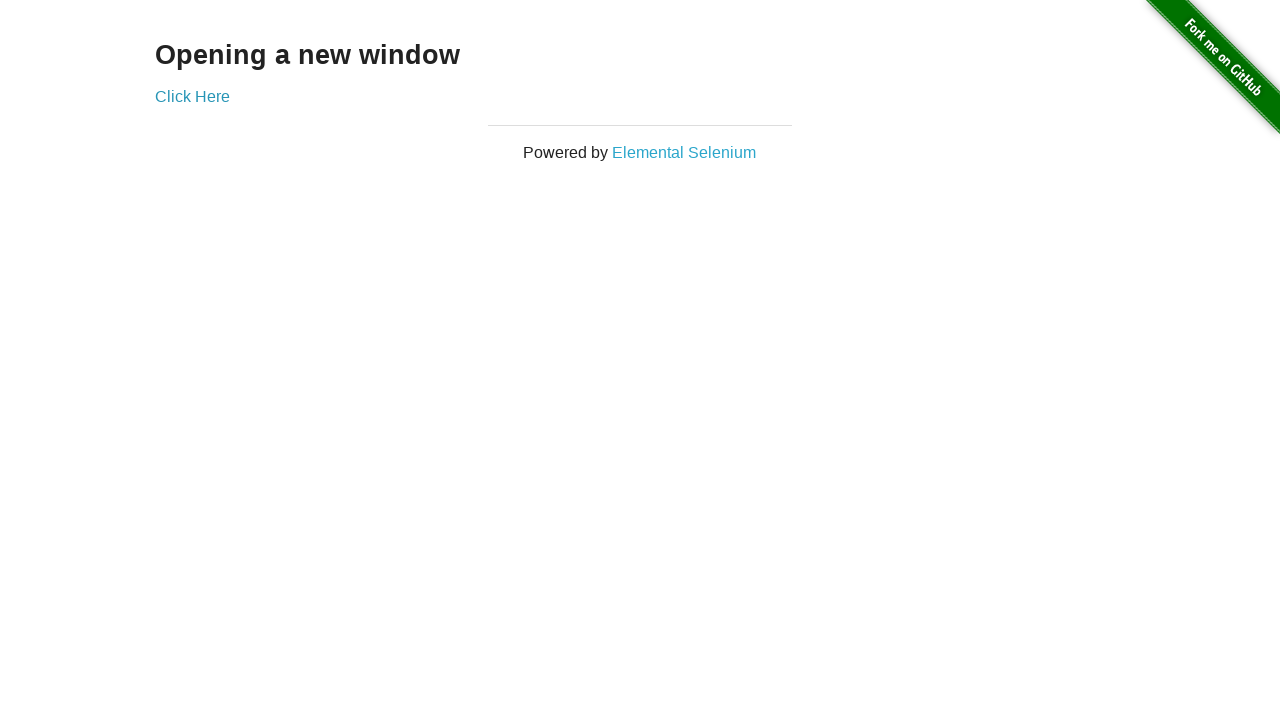

New window opened and captured
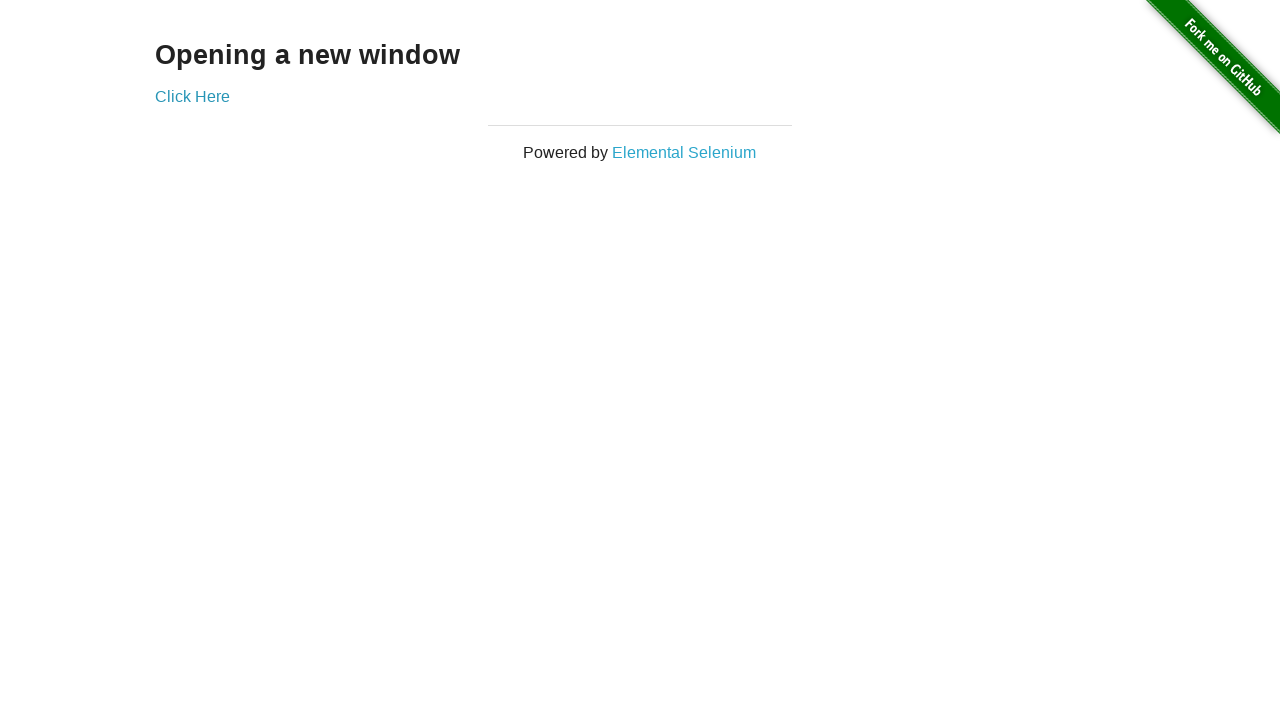

Closed the new window
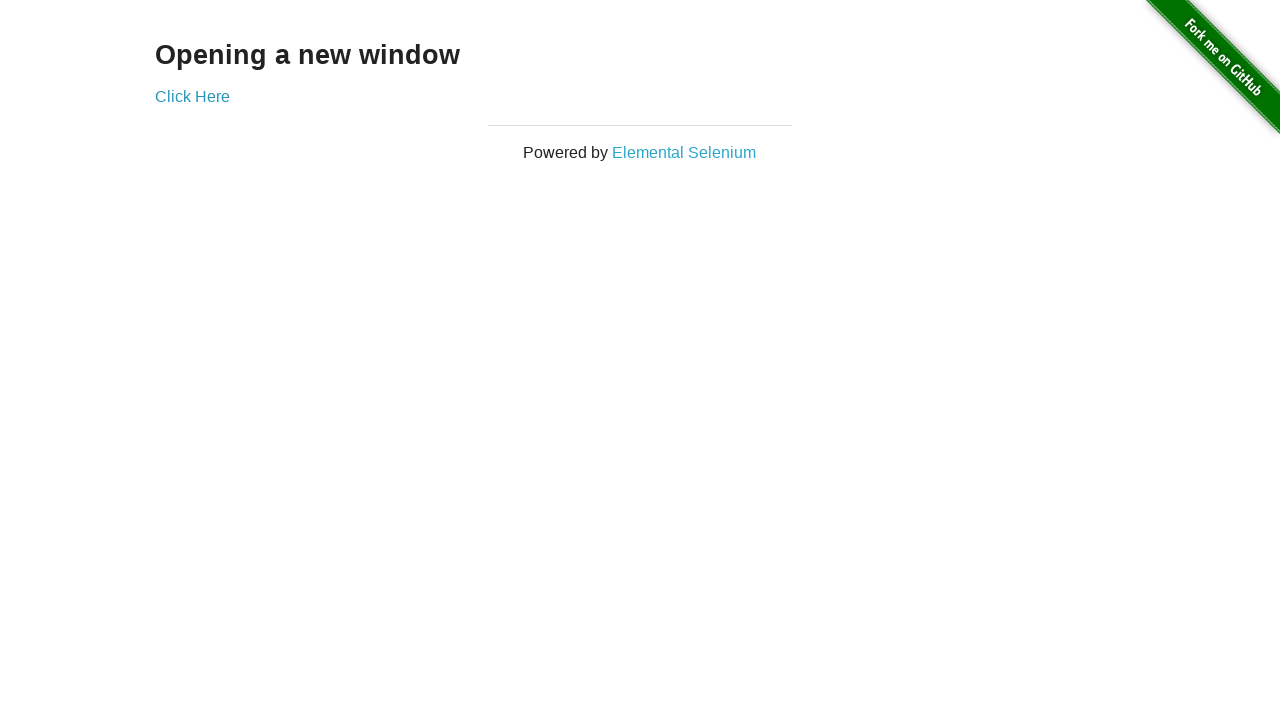

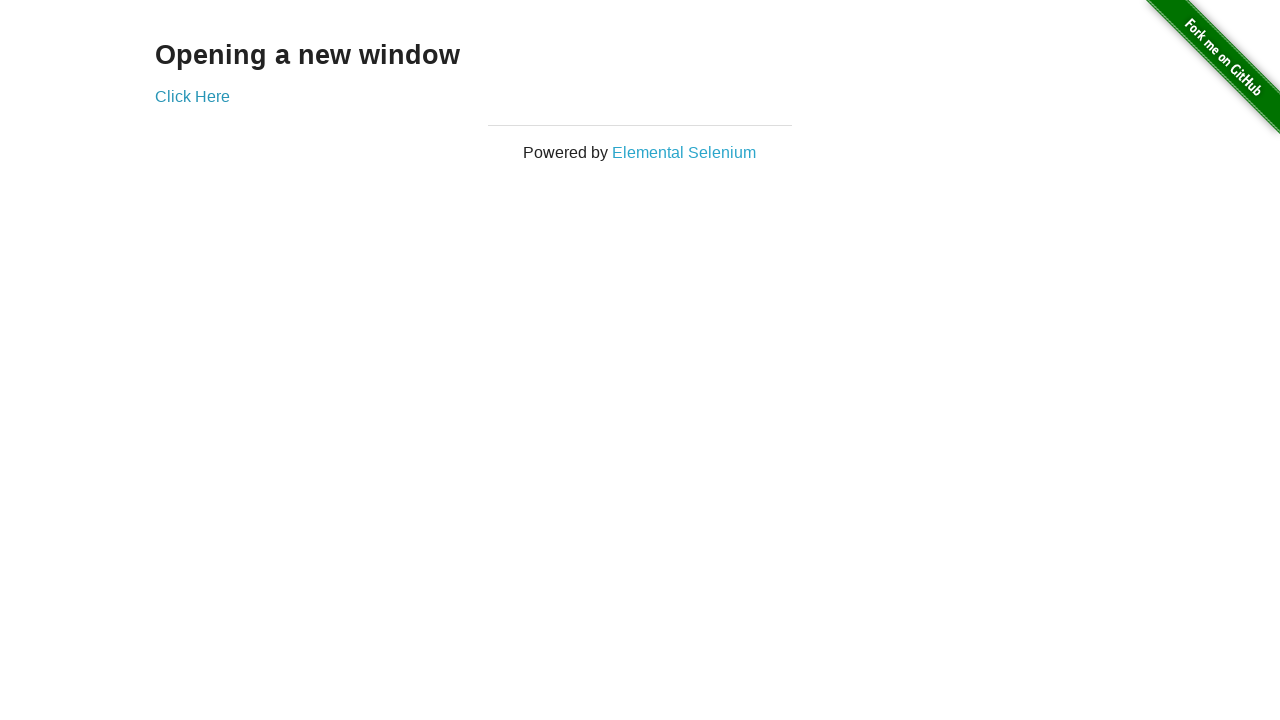